Searches for a specific value in a table and clicks the checkbox in the same row when found

Starting URL: http://seleniumpractise.blogspot.com/

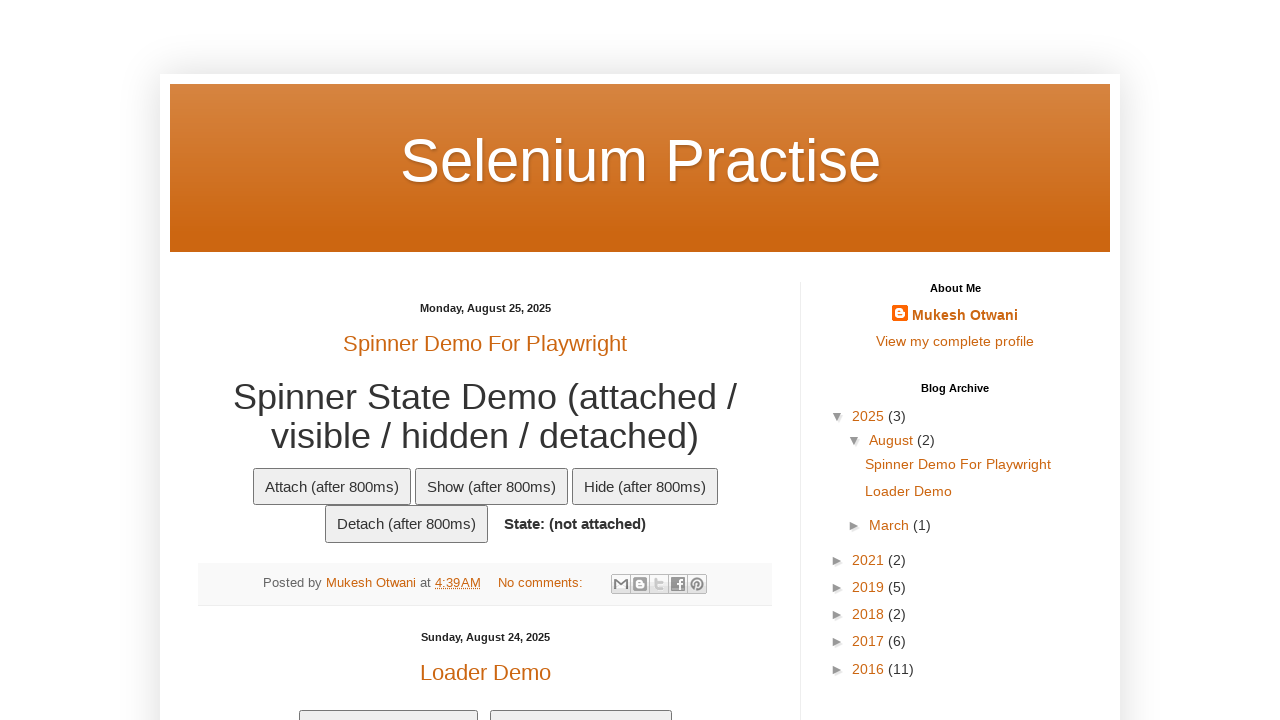

Retrieved all table rows from customers table
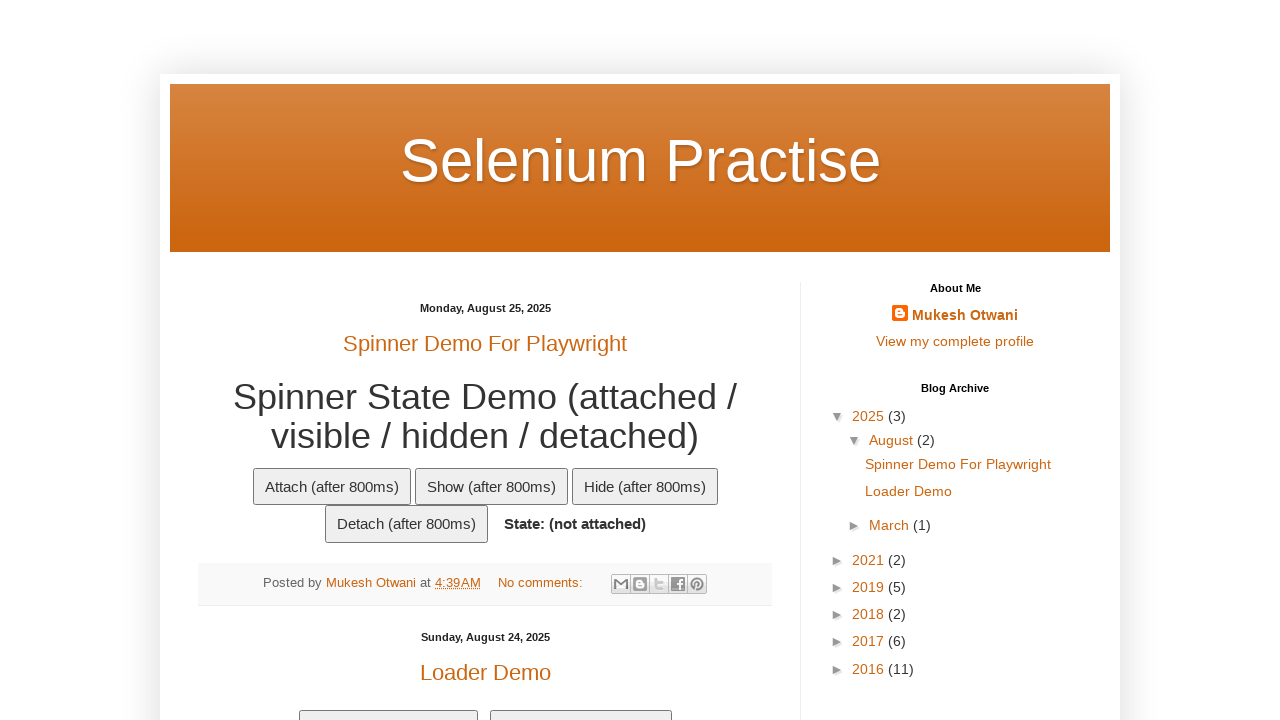

Retrieved all table column headers from customers table
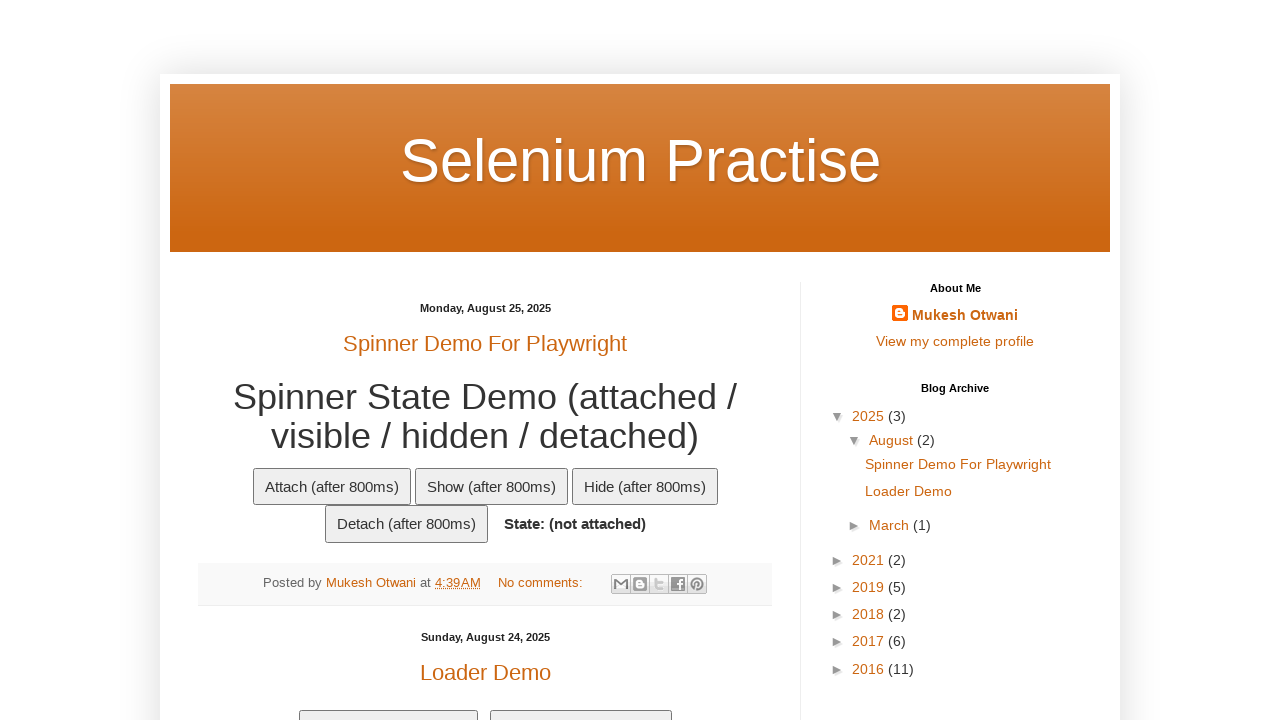

Retrieved text content from table row 2, column 2: 'FlipKart'
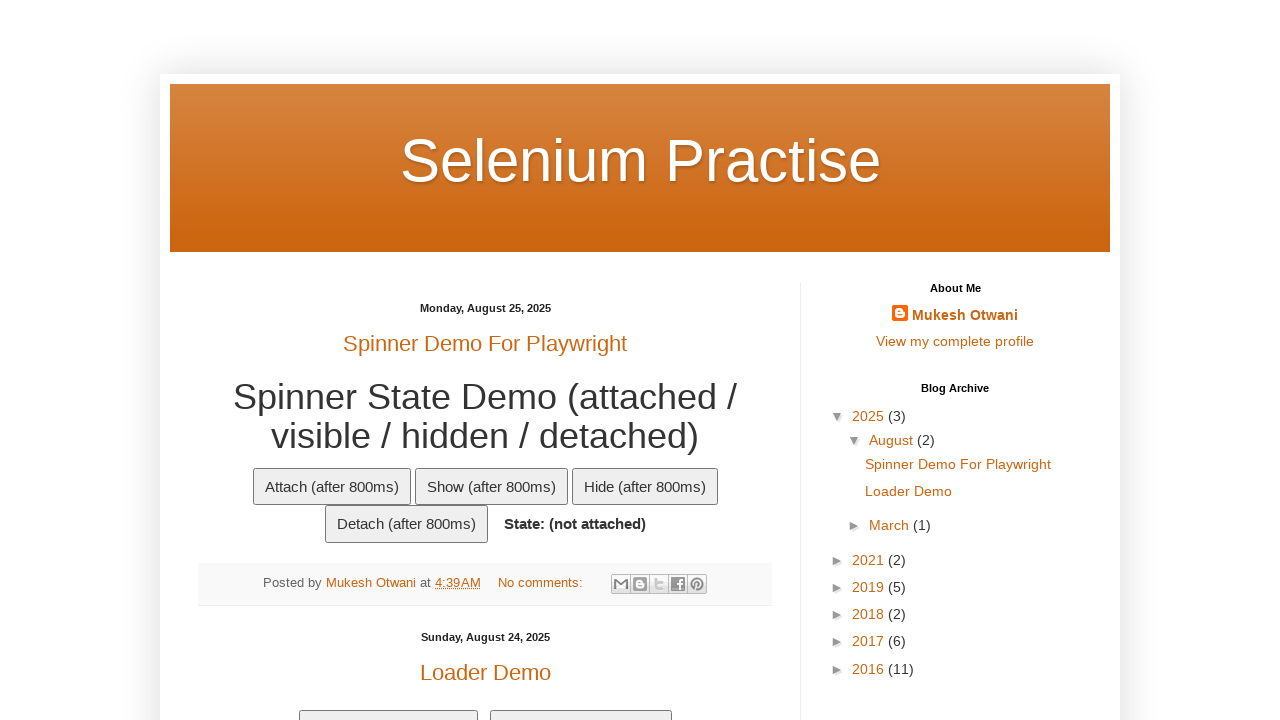

Retrieved text content from table row 2, column 3: 'Sachin Bansal'
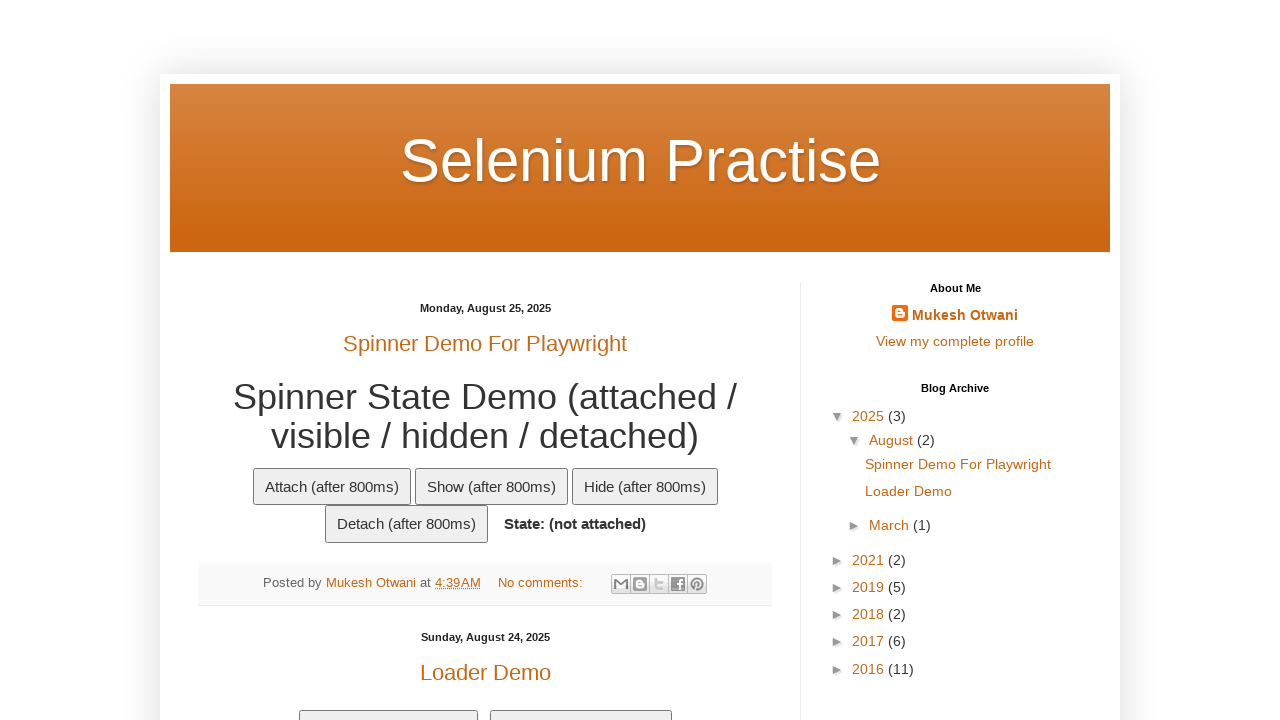

Retrieved text content from table row 2, column 4: 'India'
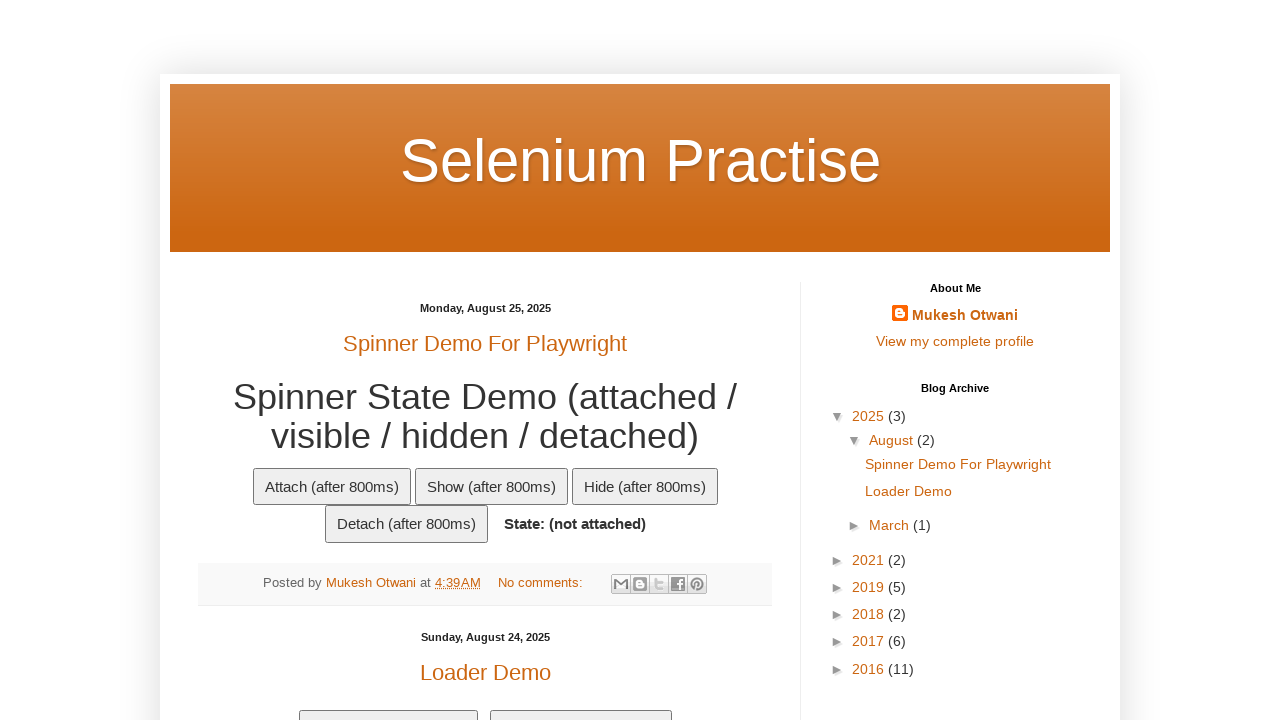

Retrieved text content from table row 3, column 2: 'Amazon'
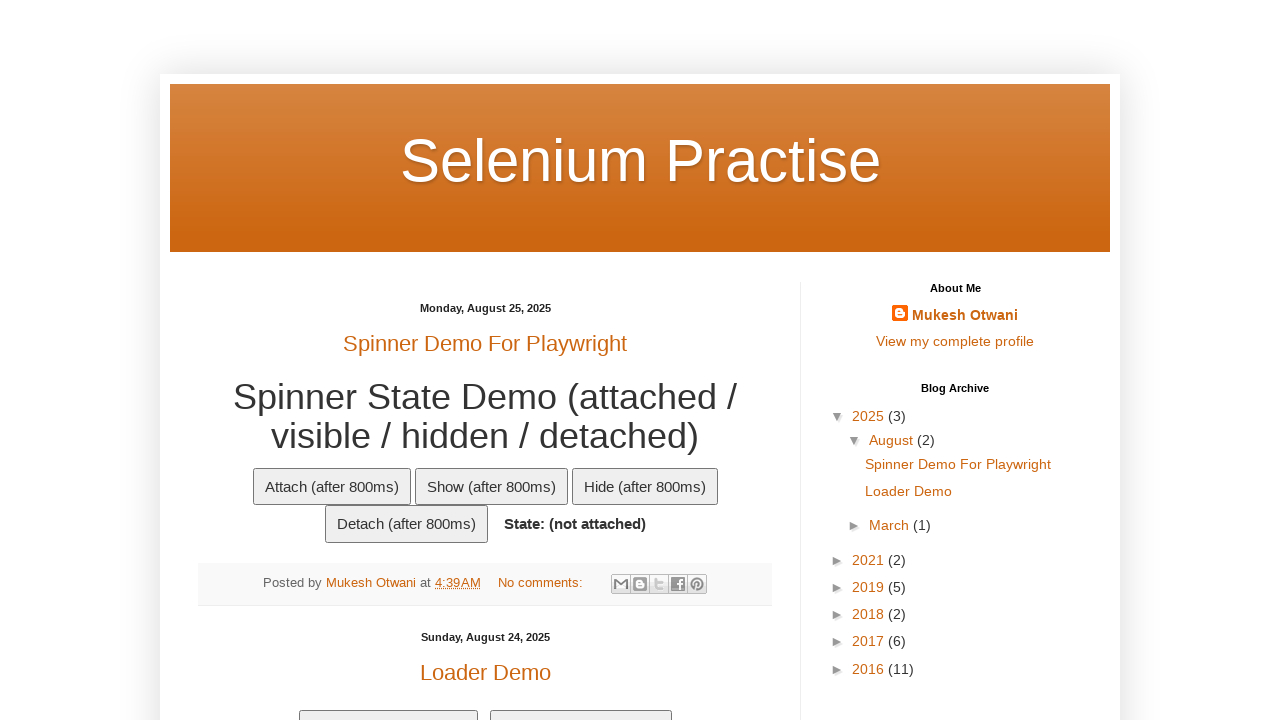

Retrieved text content from table row 3, column 3: 'Jeff Bezos'
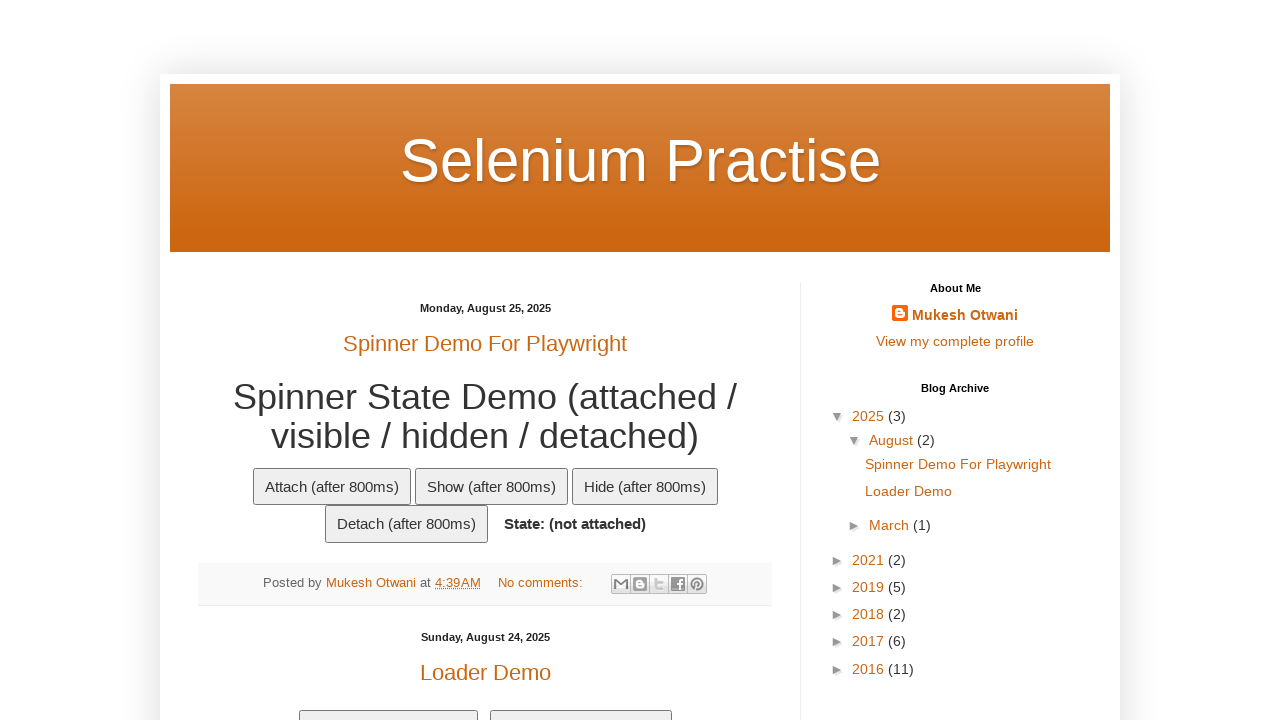

Retrieved text content from table row 3, column 4: 'USA'
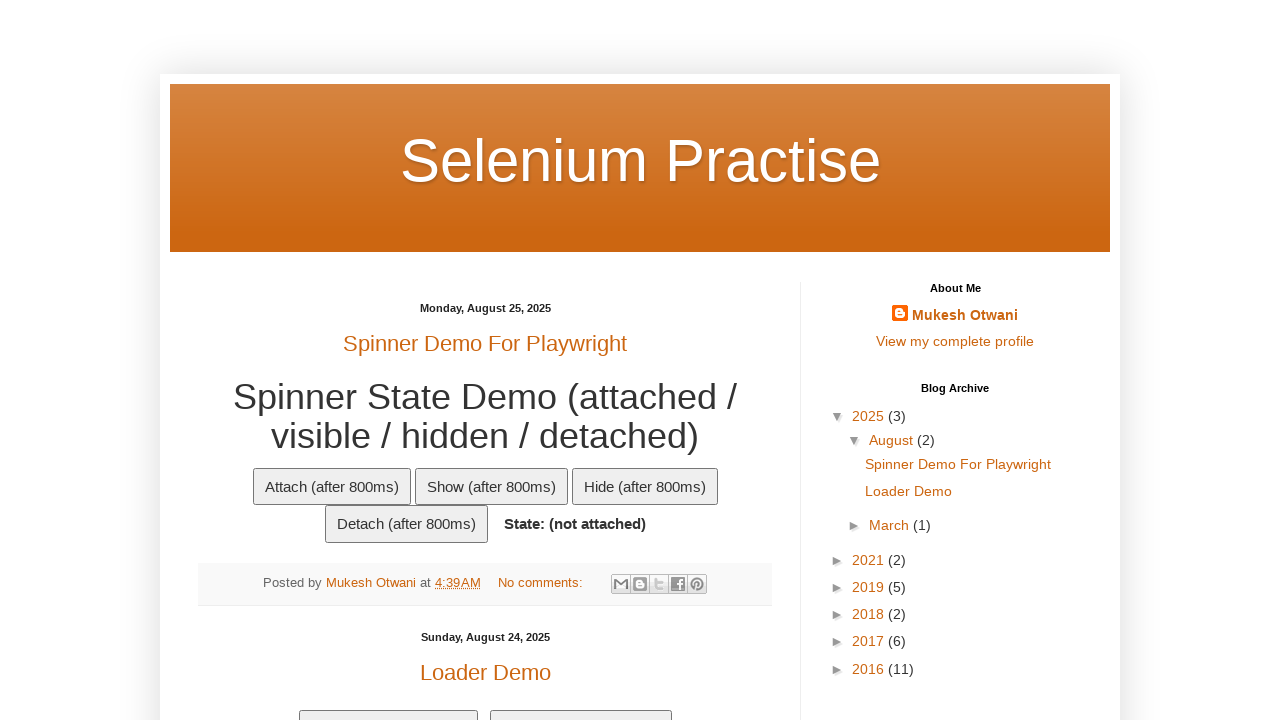

Retrieved text content from table row 4, column 2: 'Ola'
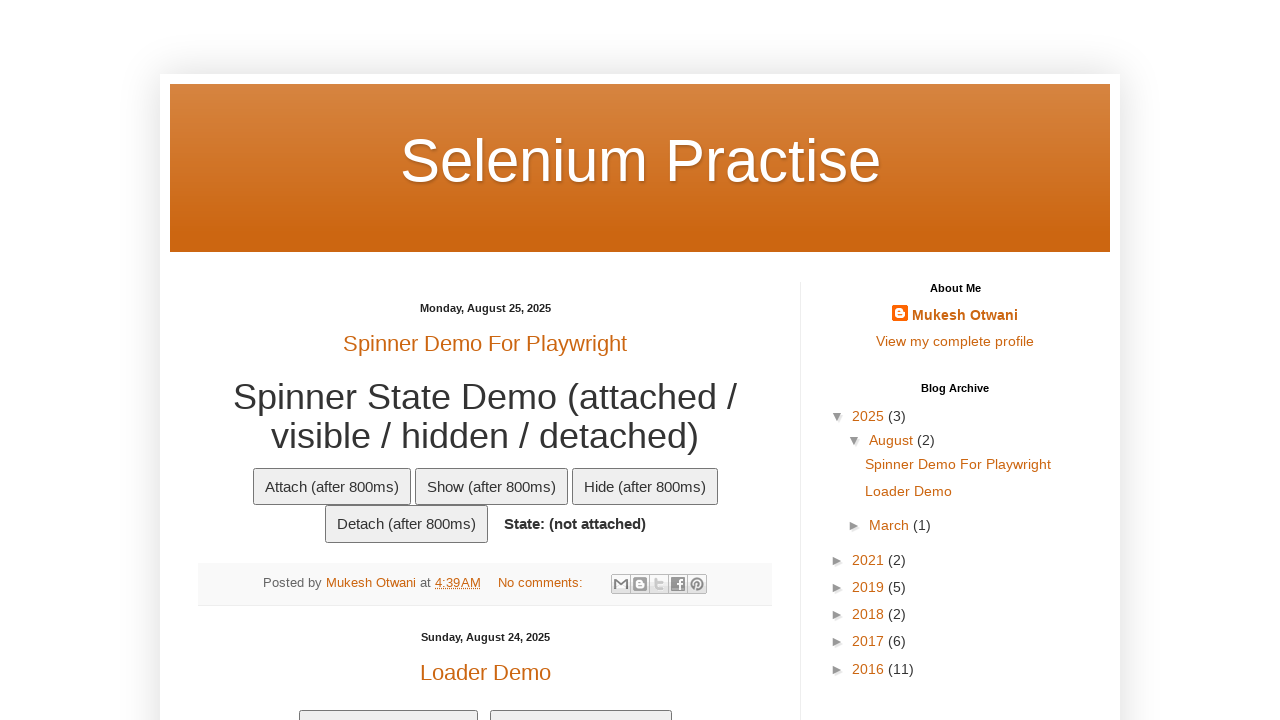

Retrieved text content from table row 4, column 3: 'Bhavish Aggarwal'
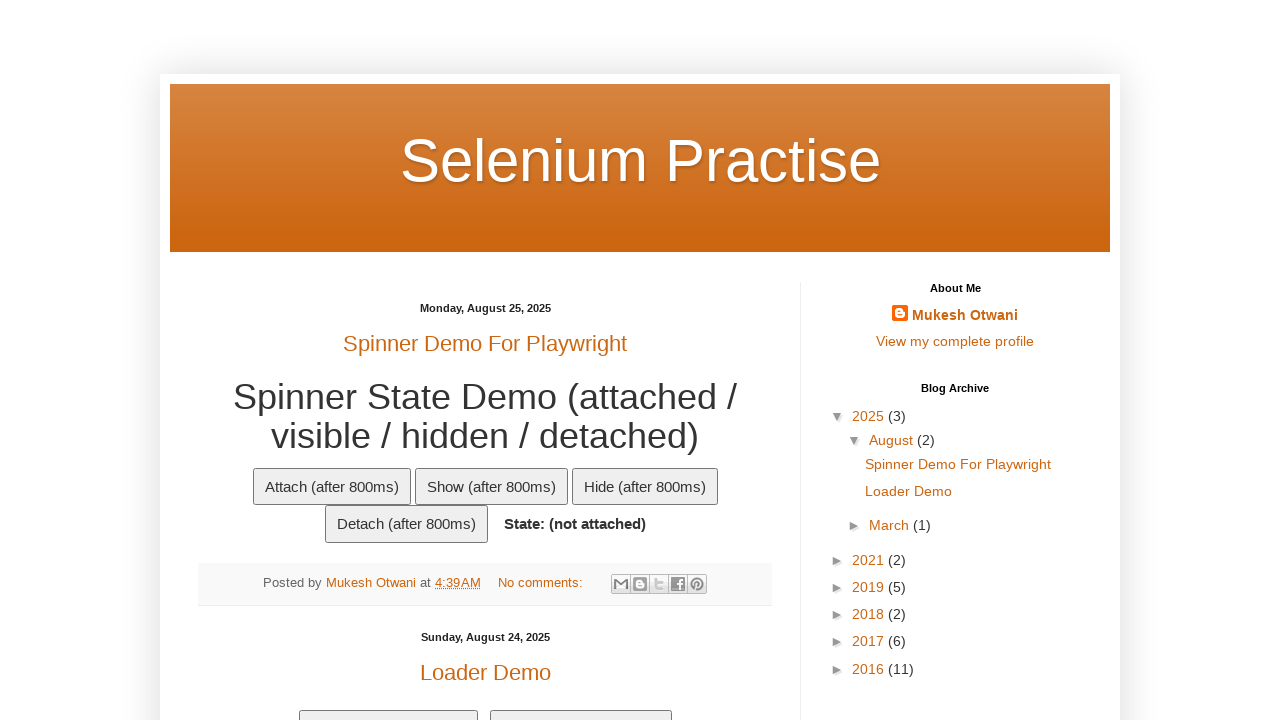

Retrieved text content from table row 4, column 4: 'Bangalore'
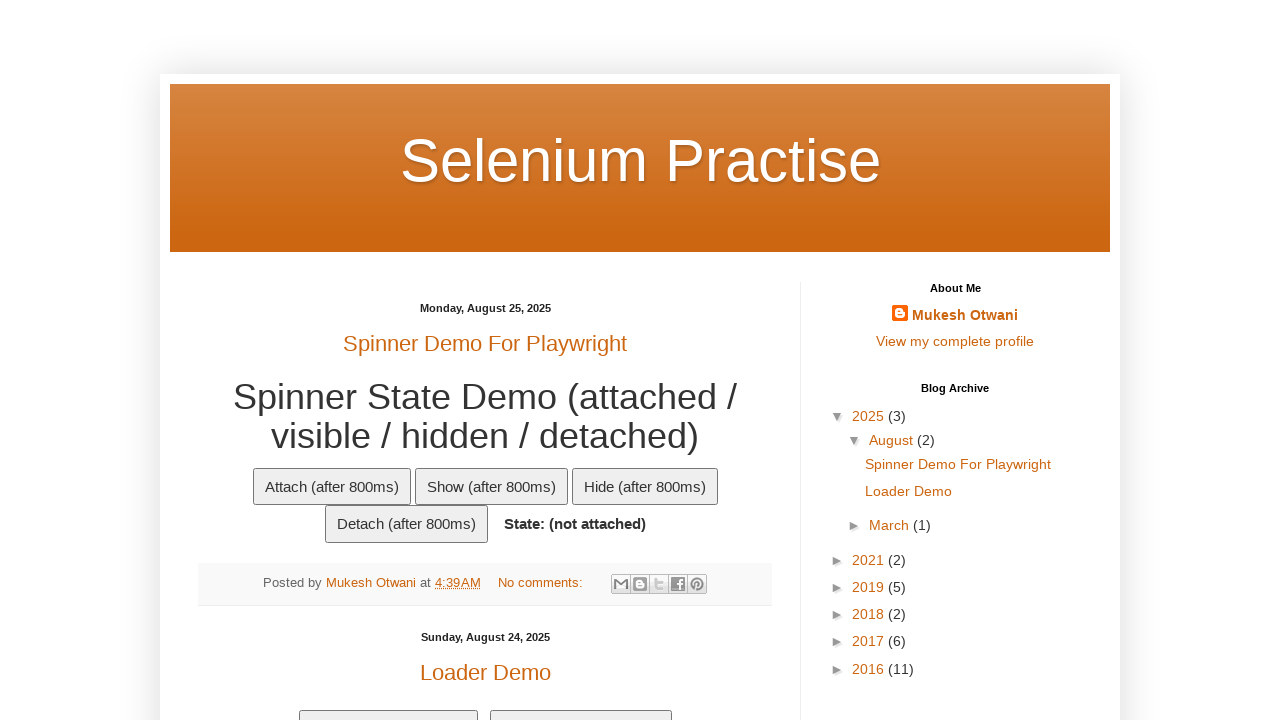

Retrieved text content from table row 5, column 2: 'Selenium'
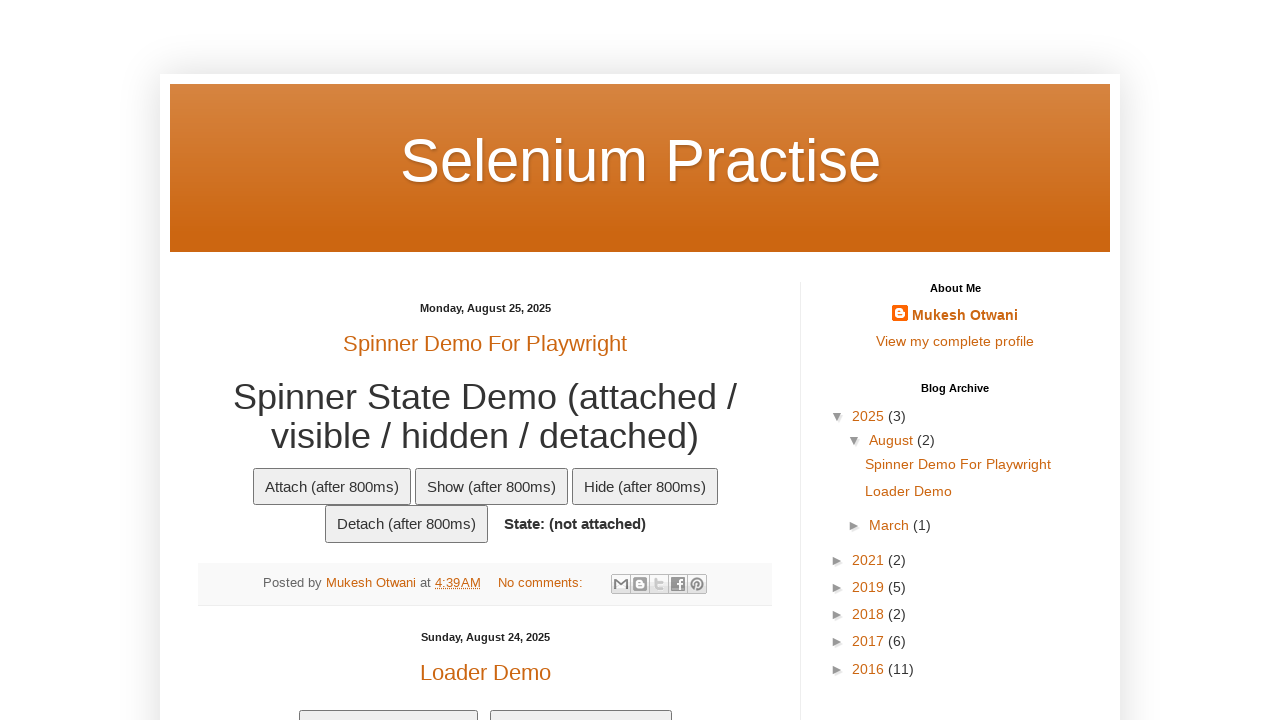

Found 'Selenium' in row 5 - clicked checkbox in the same row at (208, 361) on //table[@id='customers']//tr[5]//td[2]/preceding-sibling::td//input
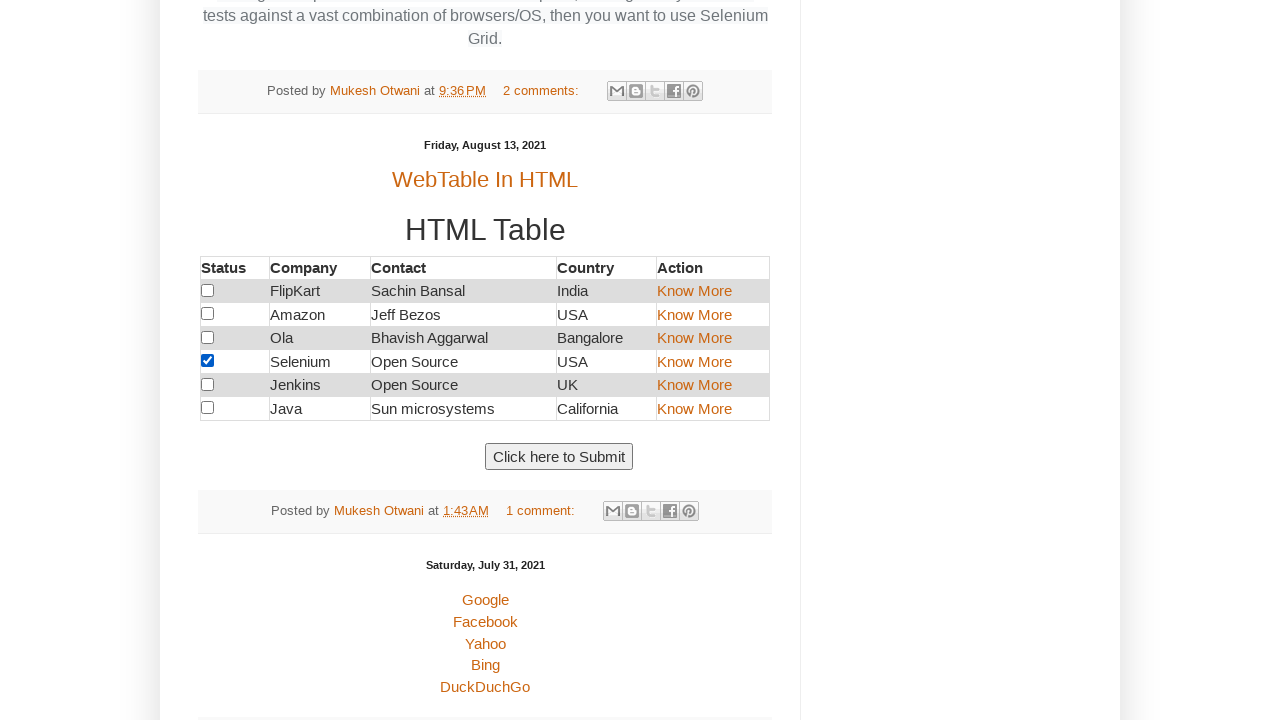

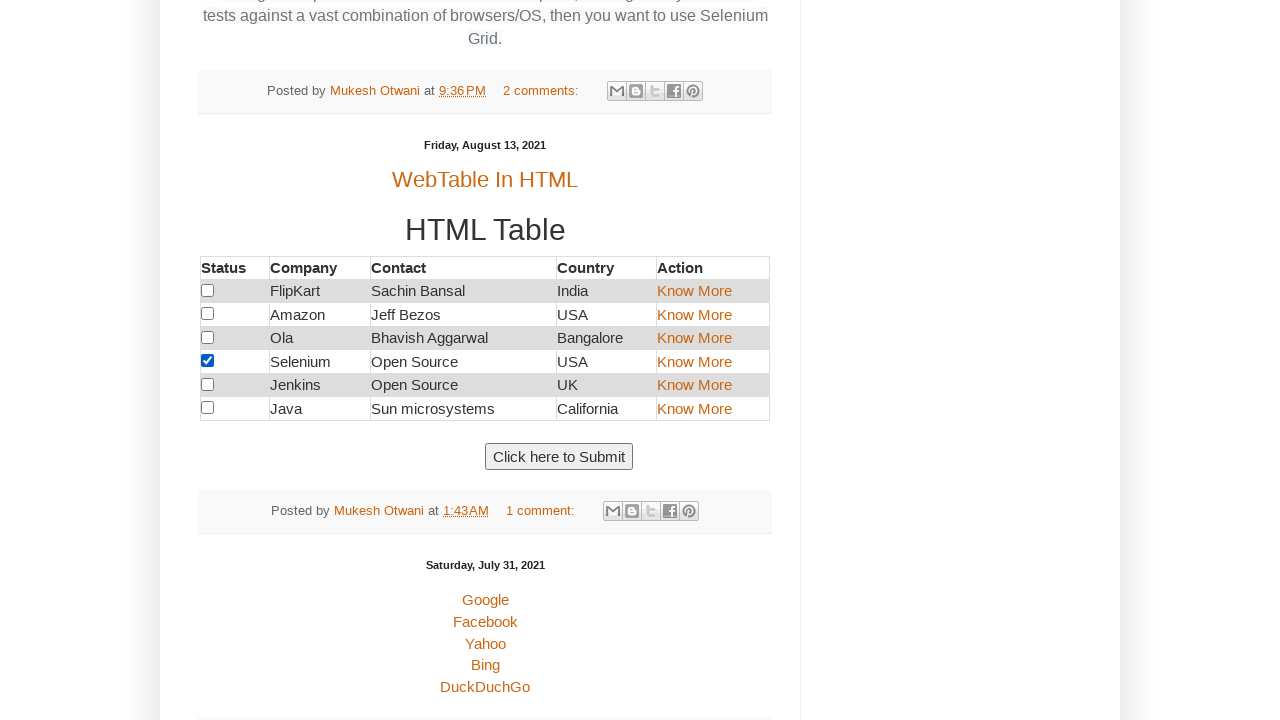